Tests file download functionality by navigating to a download page, grabbing a download link URL, and verifying the file exists by checking it's not empty (the HTTP HEAD request part would be done outside Playwright)

Starting URL: http://the-internet.herokuapp.com/download

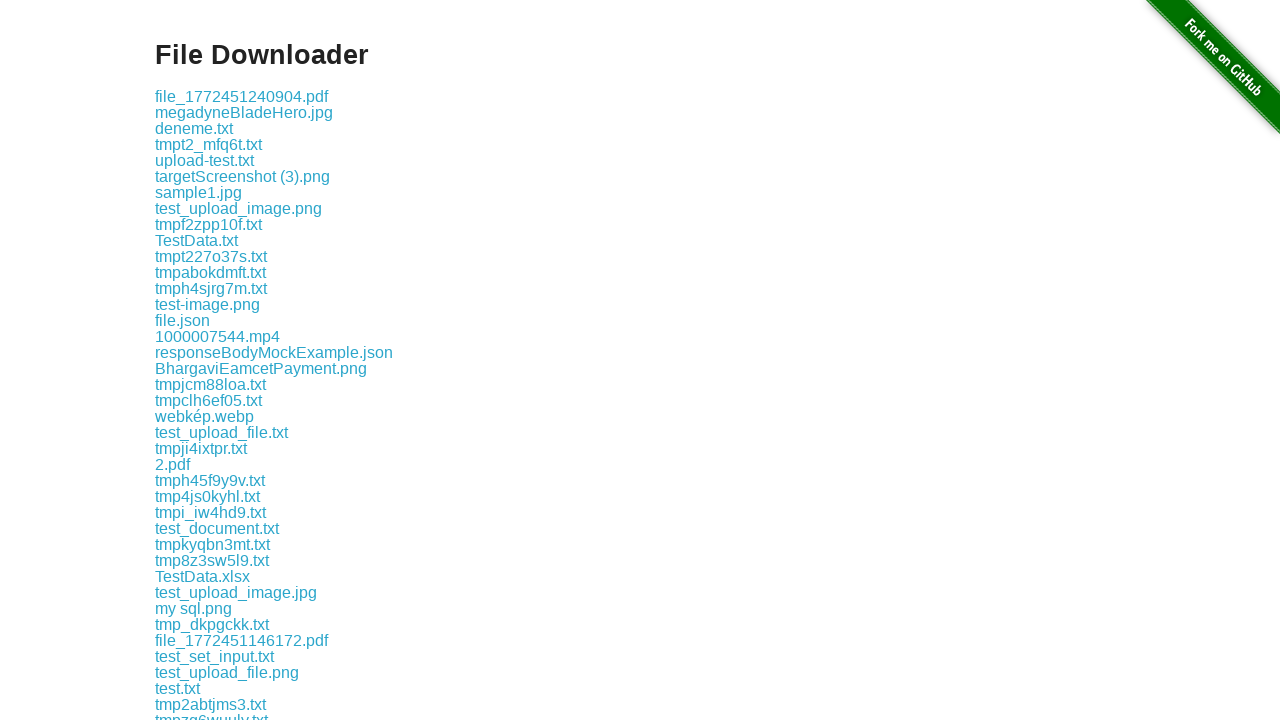

Download links loaded on the page
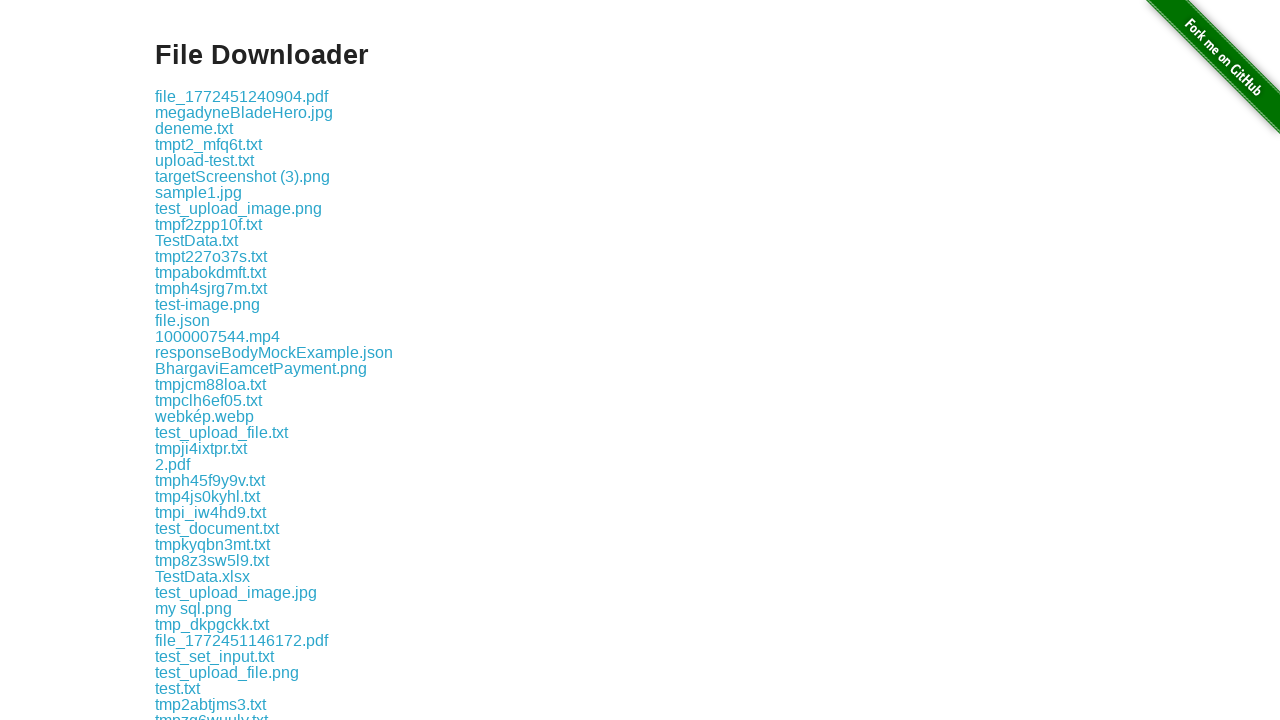

Retrieved download link URL from first download link
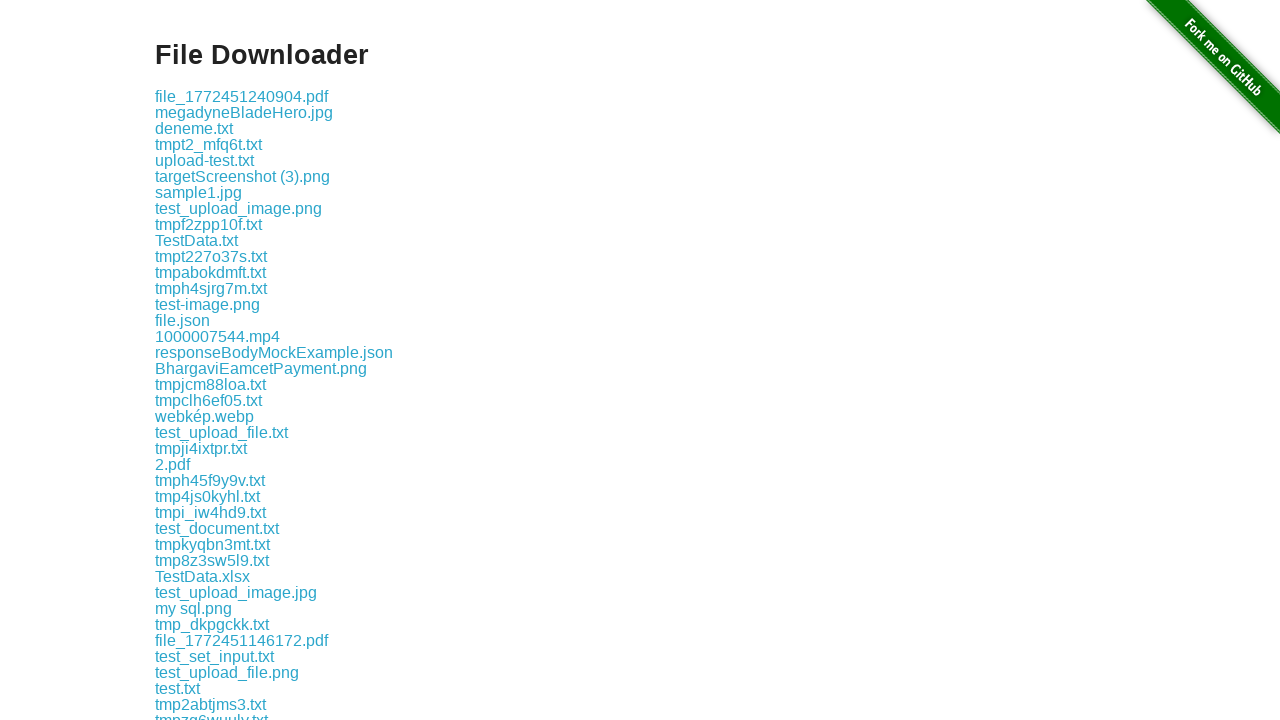

Clicked first download link to initiate file download at (242, 96) on .example a:nth-of-type(1)
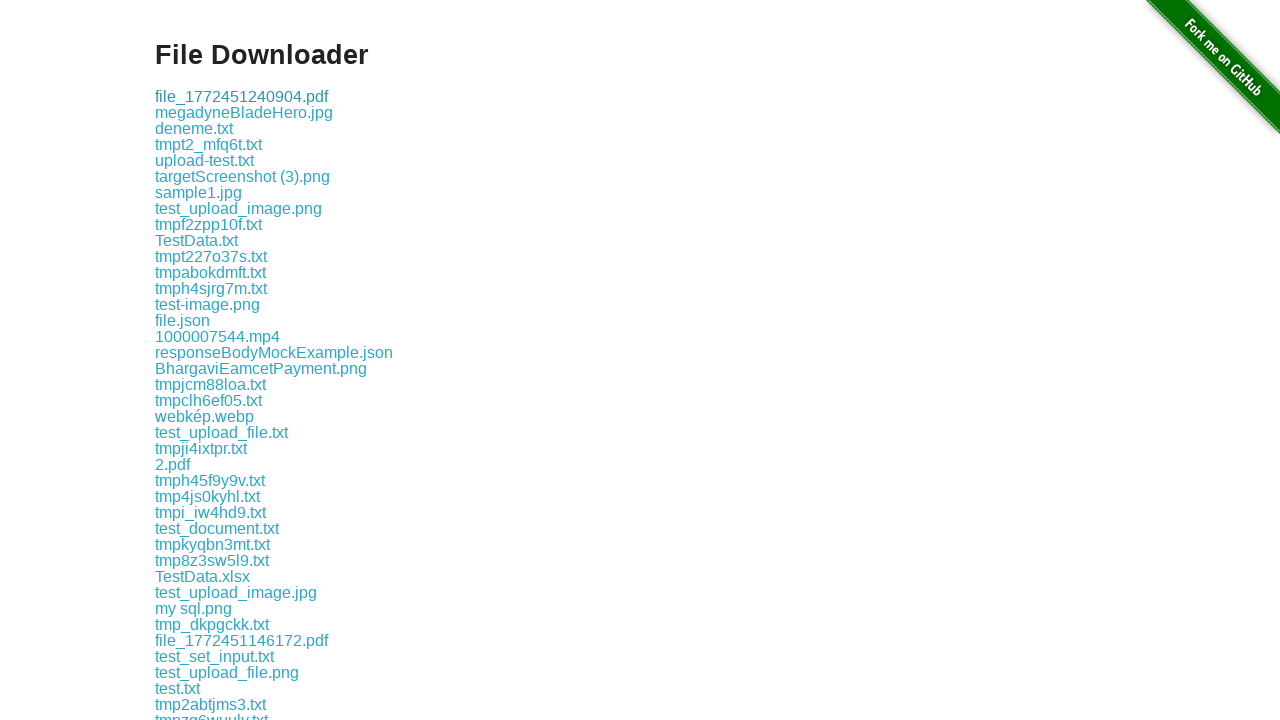

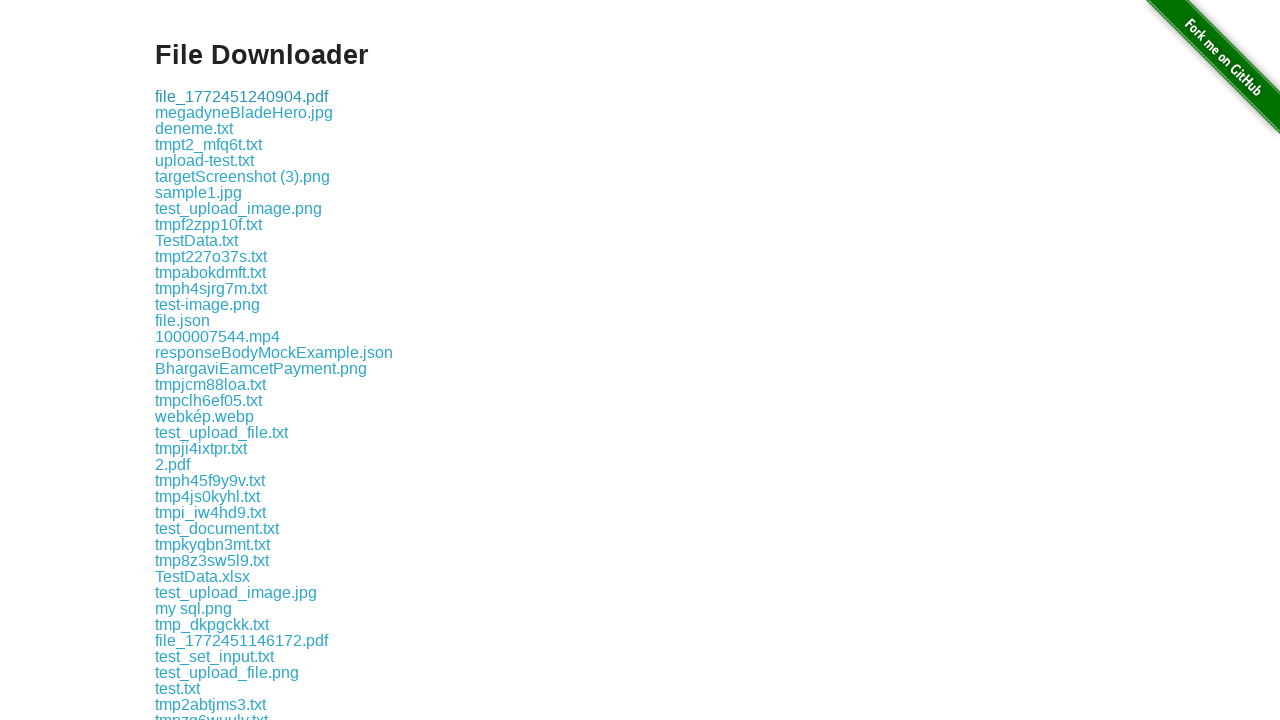